Tests un-marking todo items as complete by unchecking their checkboxes

Starting URL: https://demo.playwright.dev/todomvc

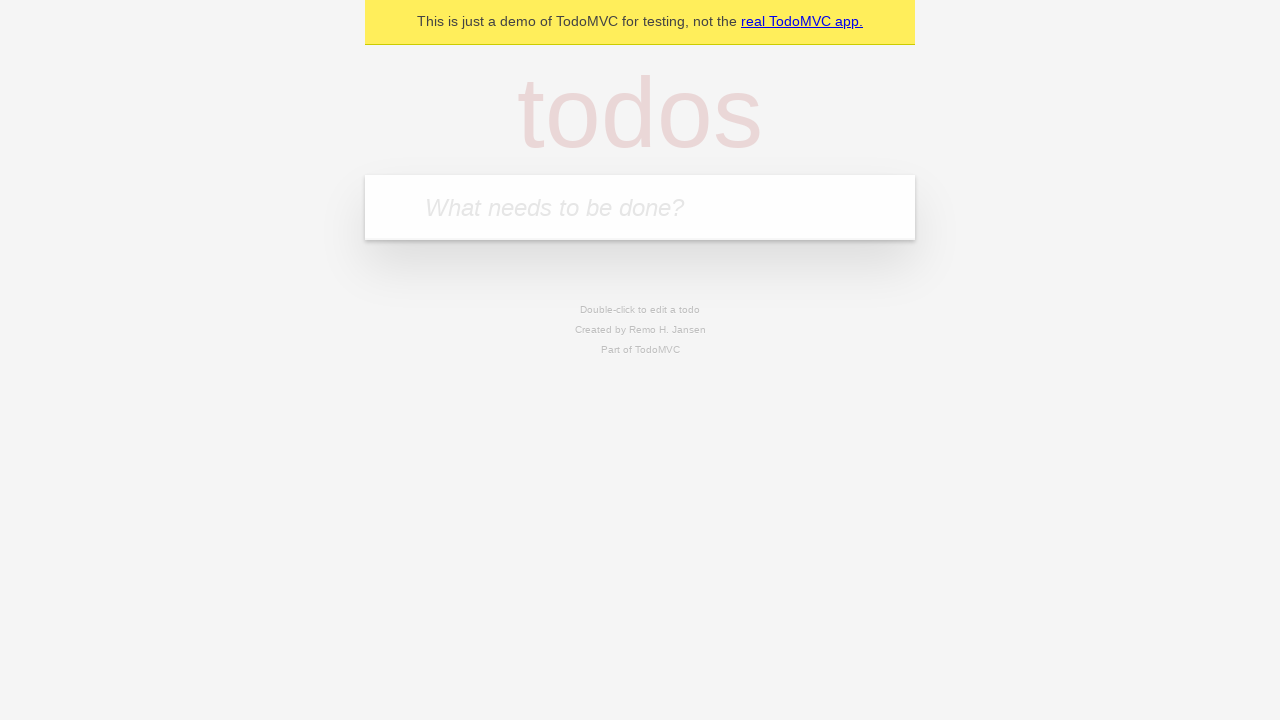

Located the 'What needs to be done?' input field
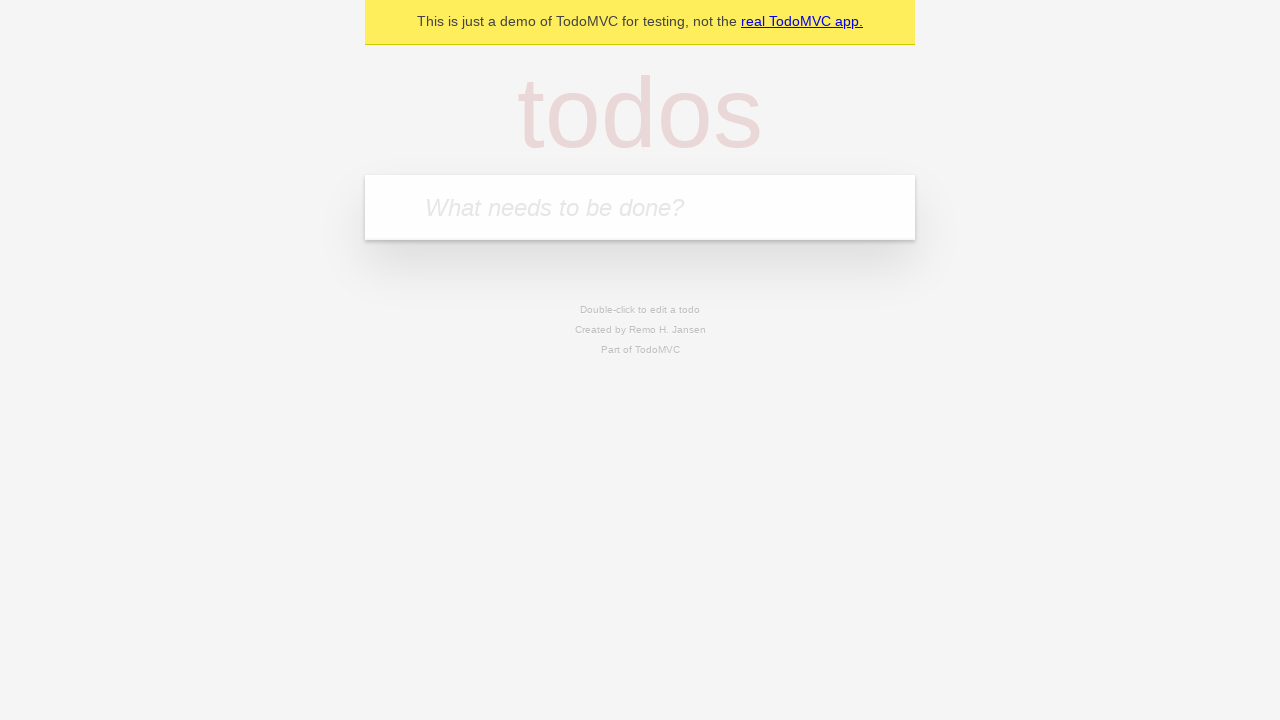

Filled input with 'buy some cheese' on internal:attr=[placeholder="What needs to be done?"i]
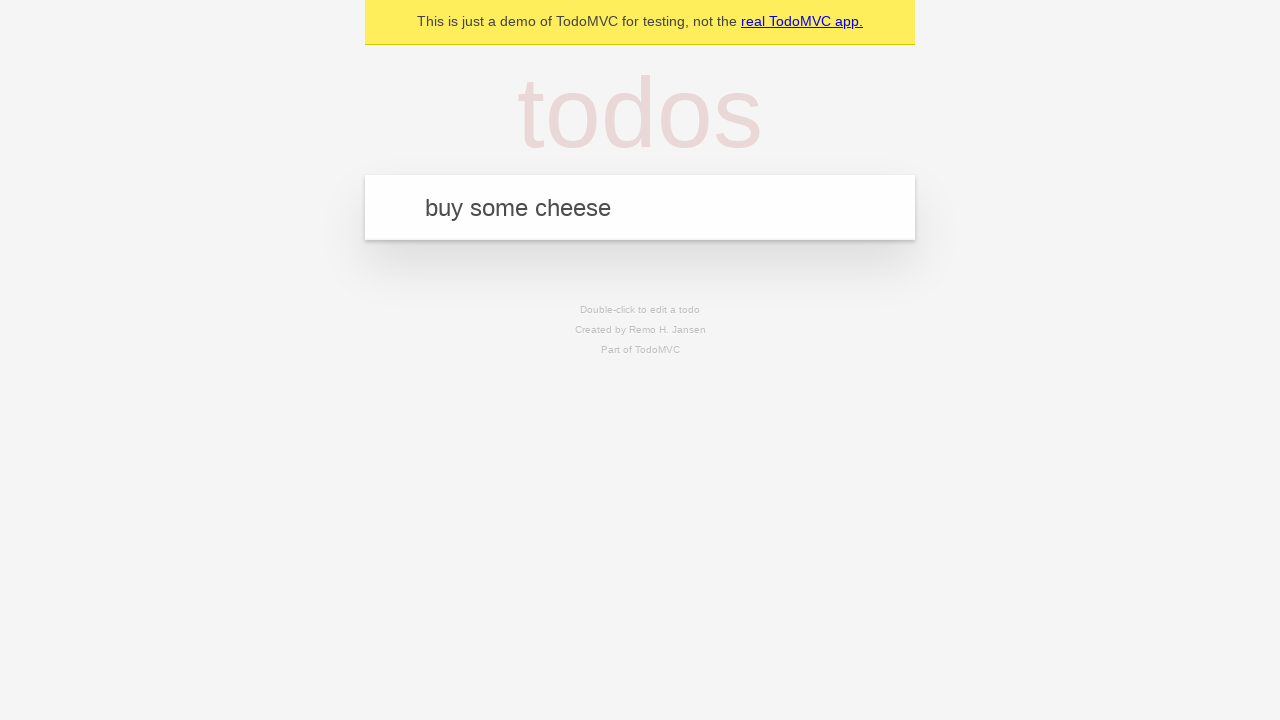

Pressed Enter to create first todo item on internal:attr=[placeholder="What needs to be done?"i]
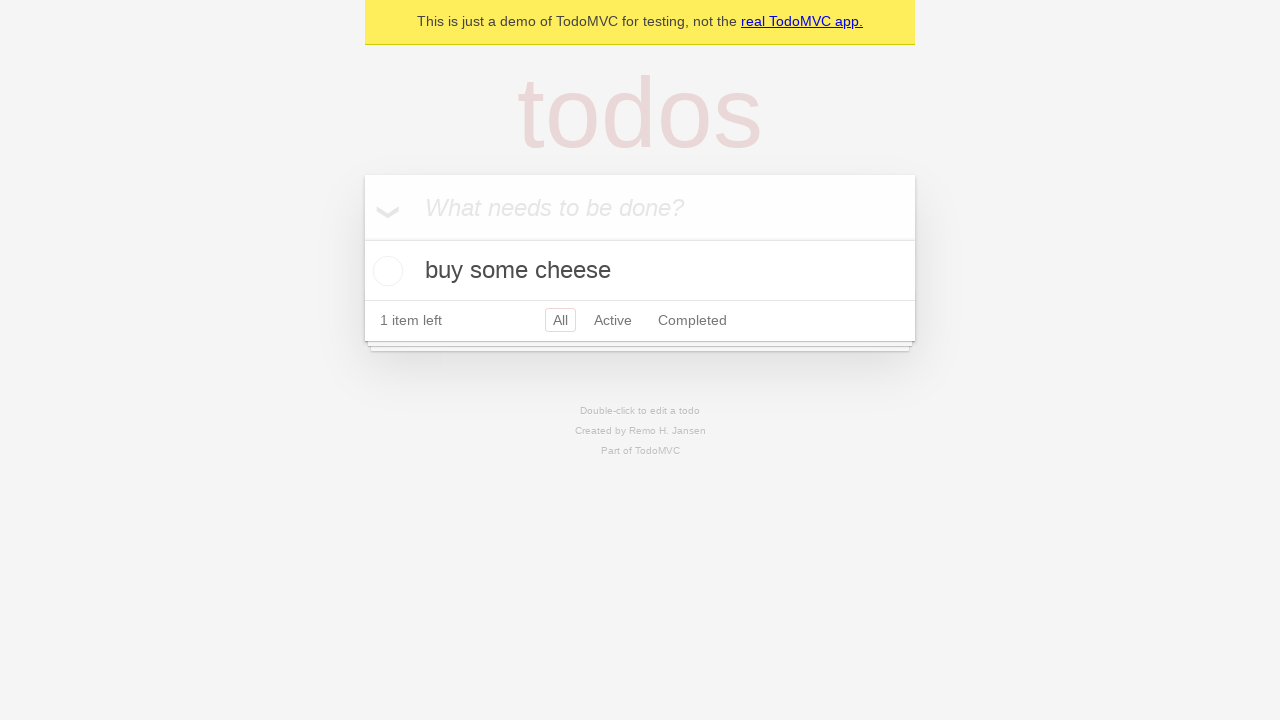

Filled input with 'feed the cat' on internal:attr=[placeholder="What needs to be done?"i]
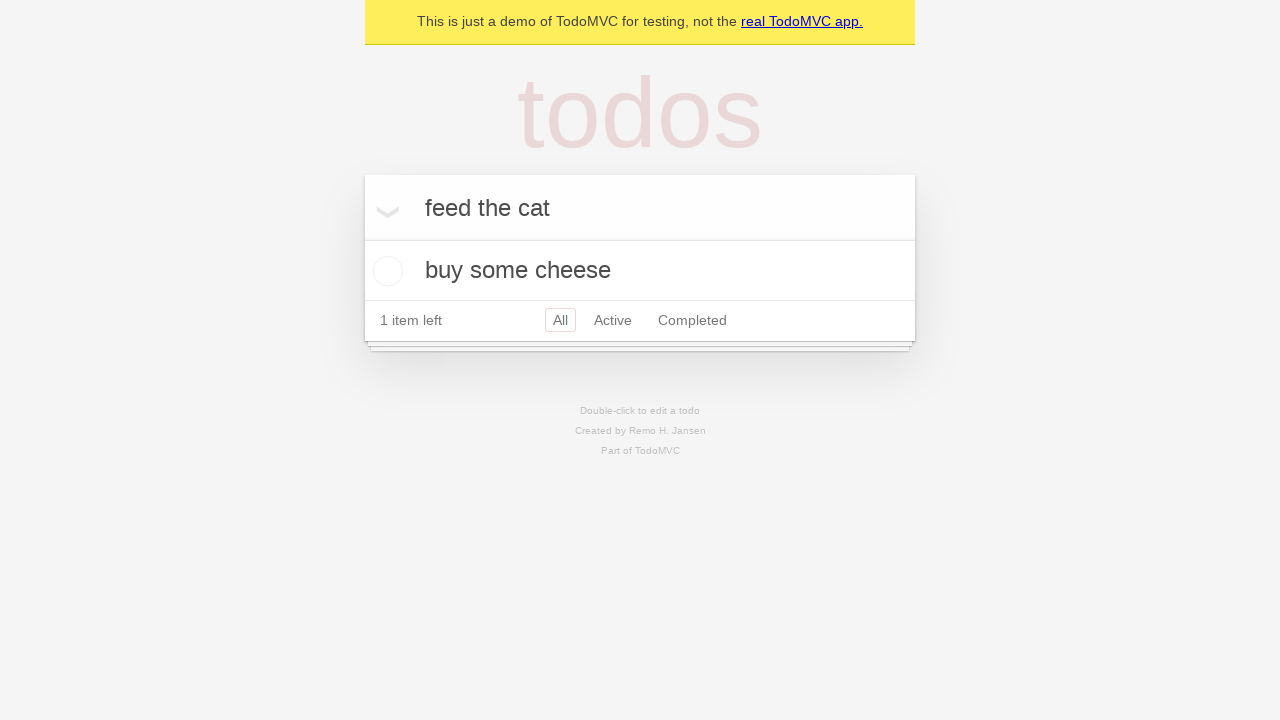

Pressed Enter to create second todo item on internal:attr=[placeholder="What needs to be done?"i]
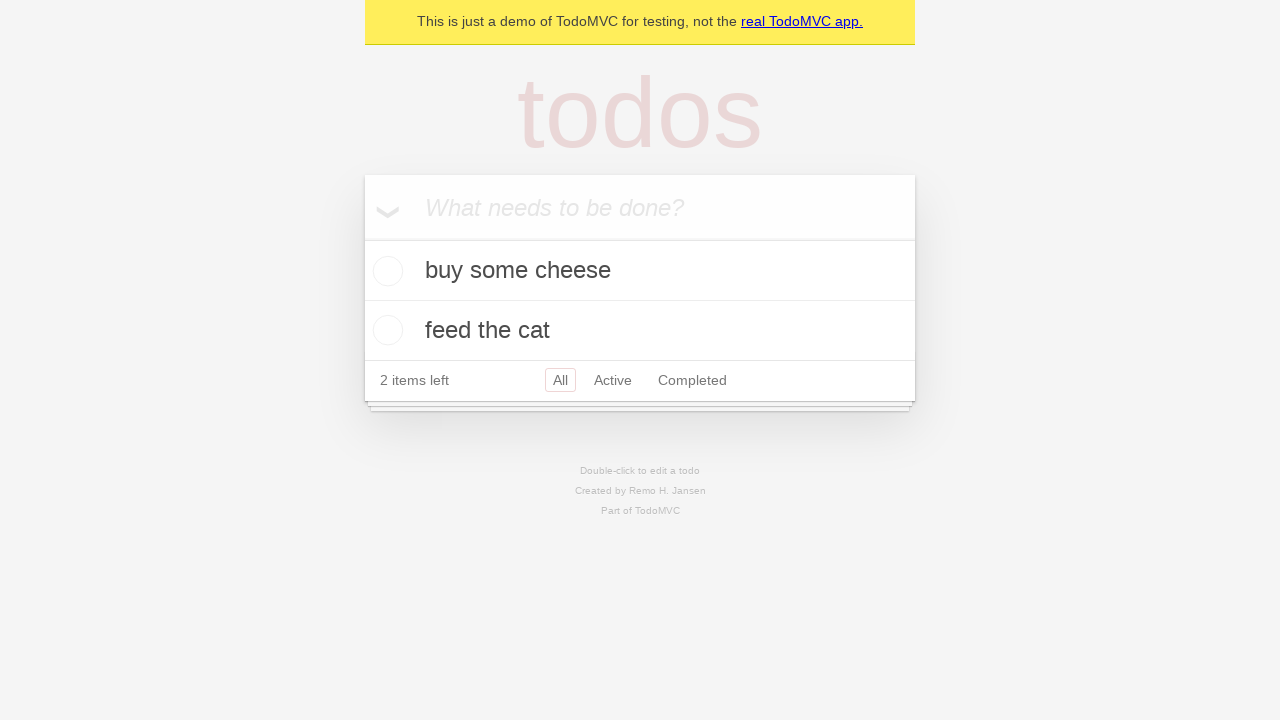

Located the first todo item
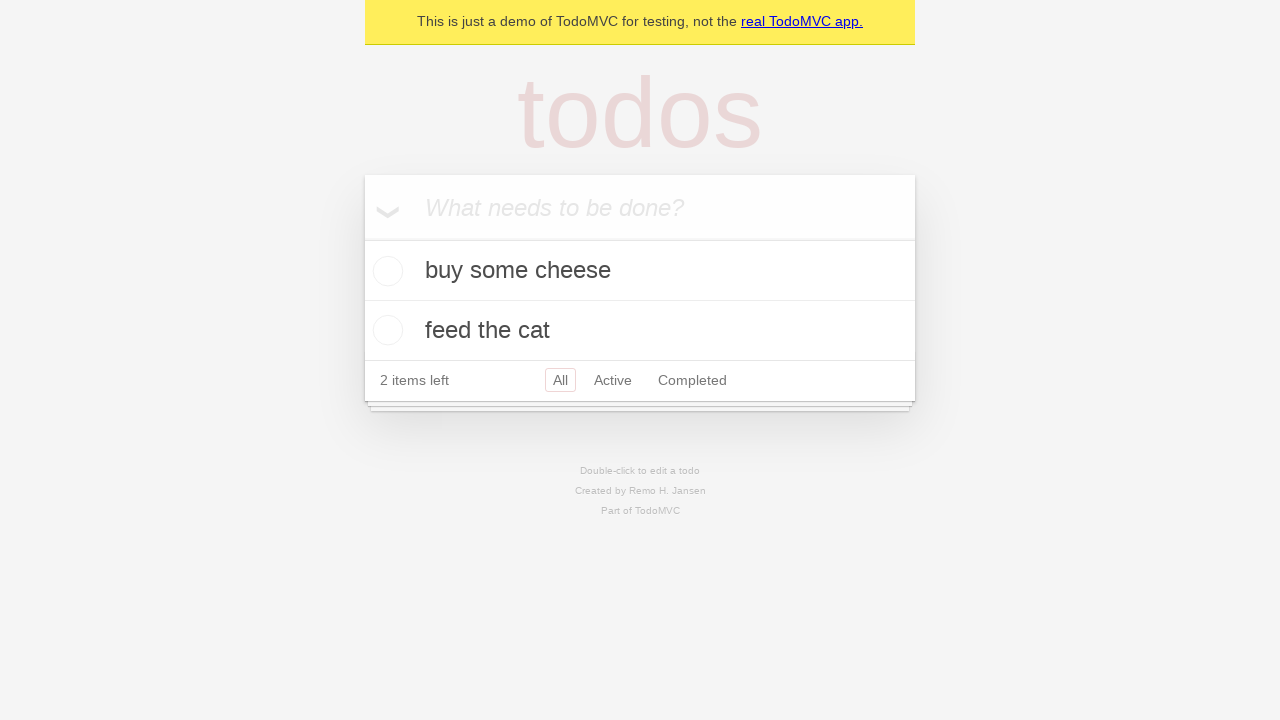

Located the checkbox for the first todo item
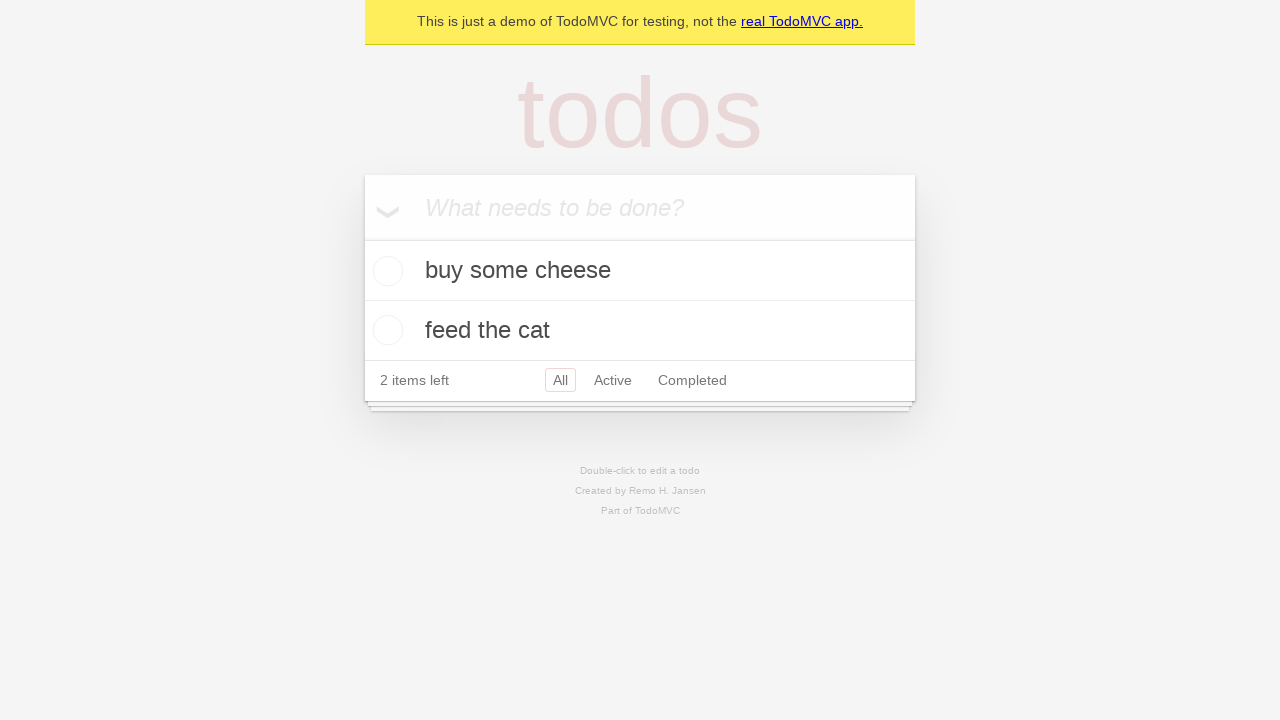

Checked the first todo item as complete at (385, 271) on internal:testid=[data-testid="todo-item"s] >> nth=0 >> internal:role=checkbox
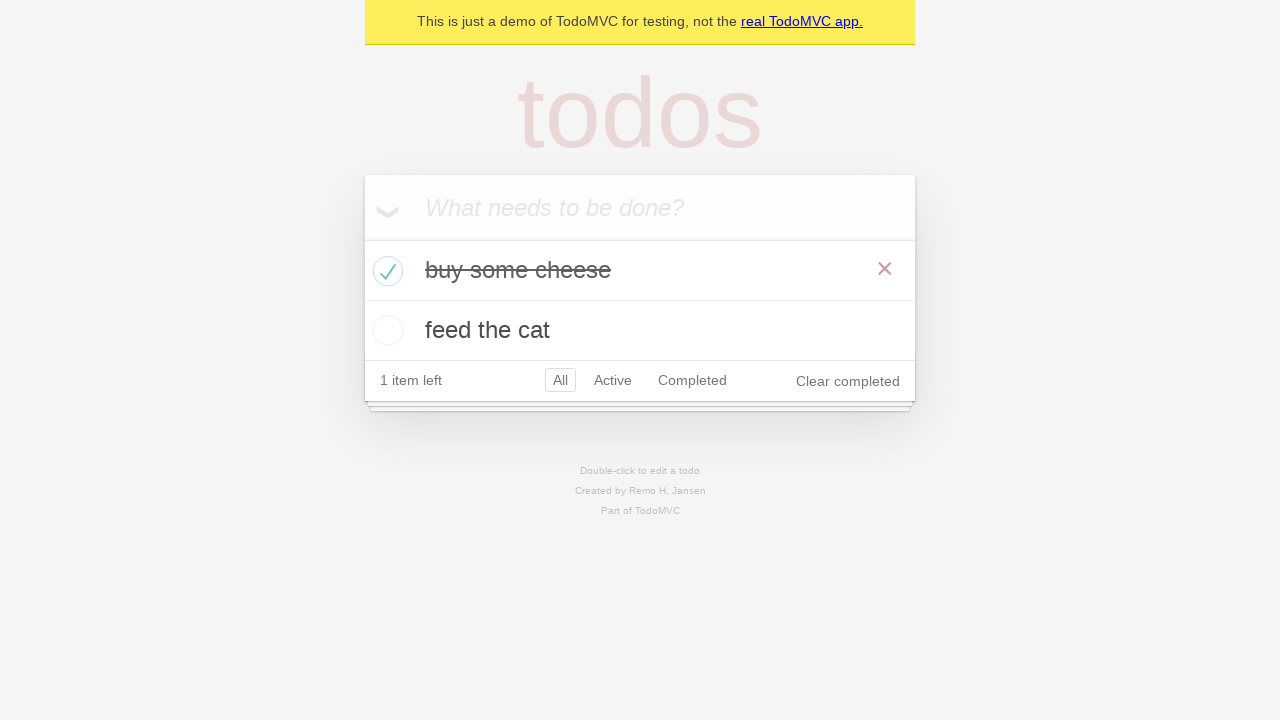

Unchecked the first todo item to mark as incomplete at (385, 271) on internal:testid=[data-testid="todo-item"s] >> nth=0 >> internal:role=checkbox
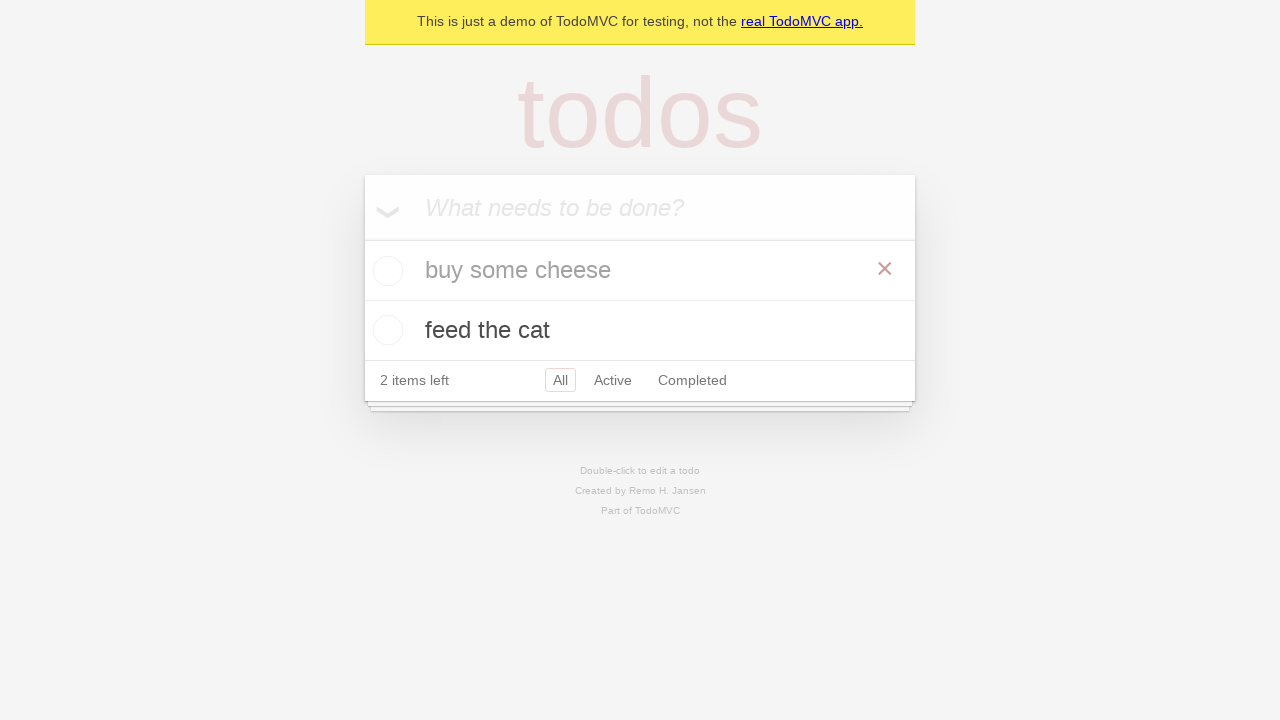

Waited for todo items to update state
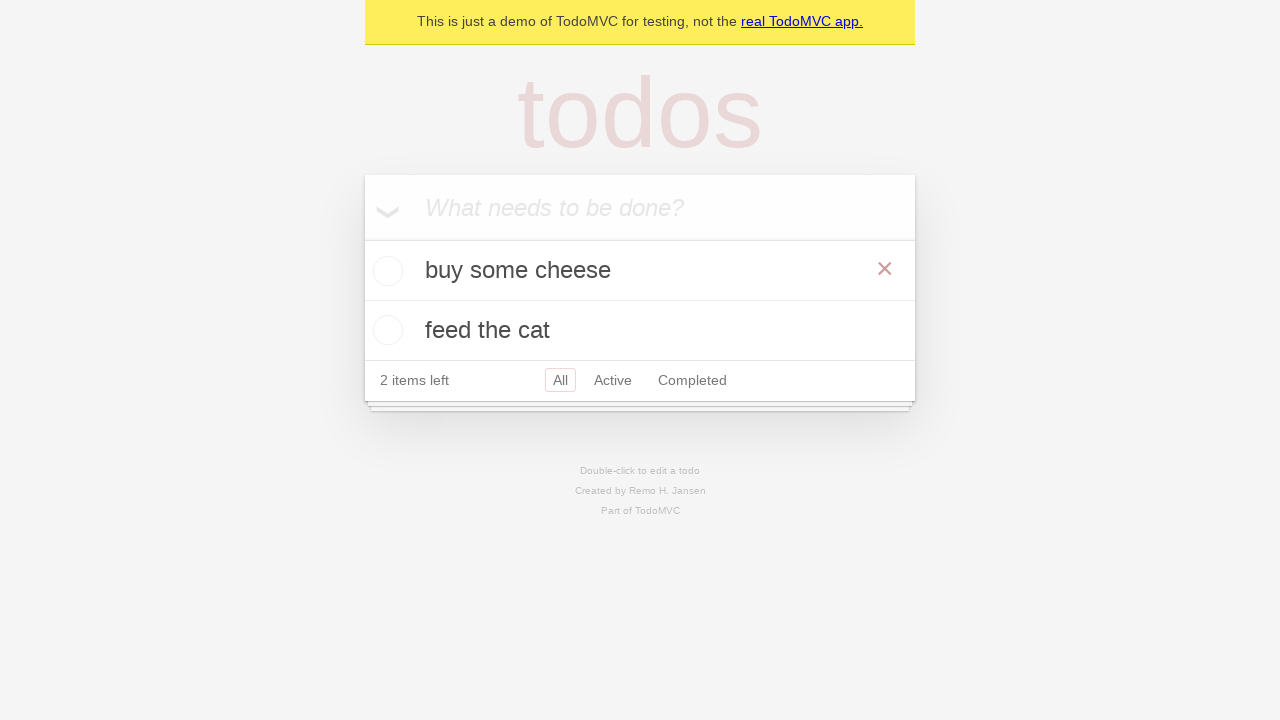

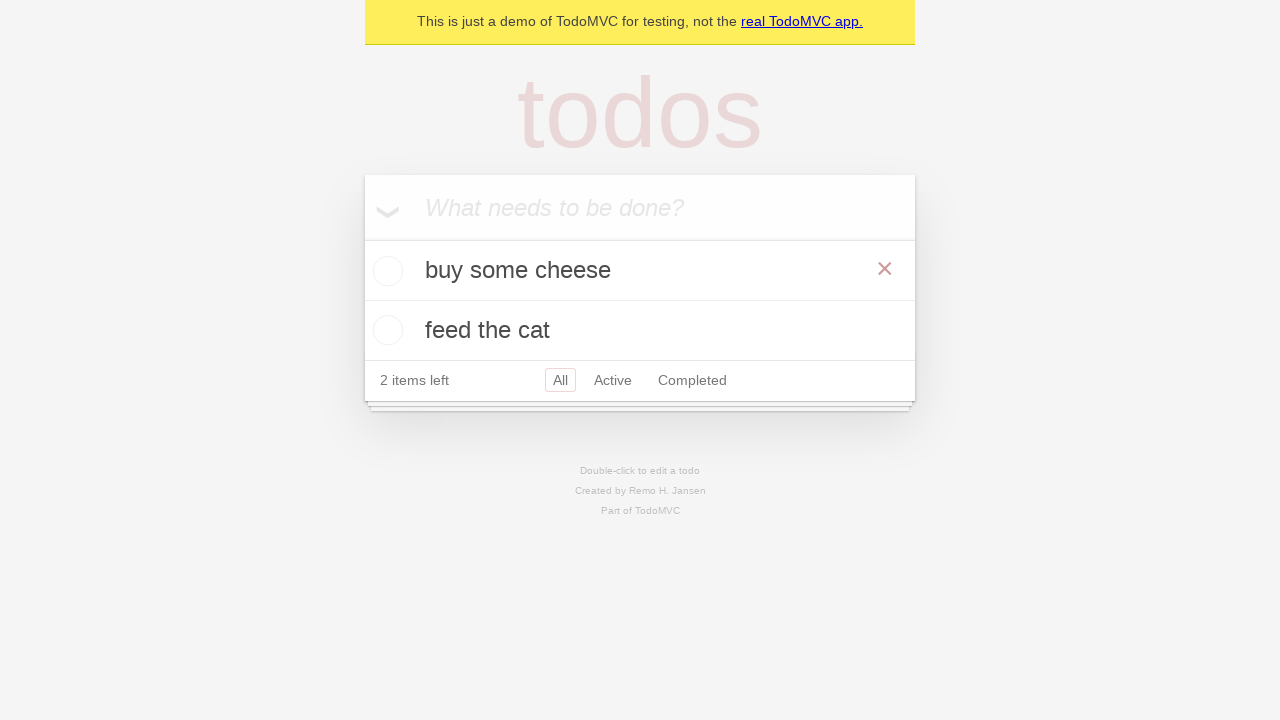